Tests a data types form by filling in all fields except zip code, submitting the form, and verifying that the field validation colors are displayed correctly (green for valid fields, red for missing zip code).

Starting URL: https://bonigarcia.dev/selenium-webdriver-java/data-types.html

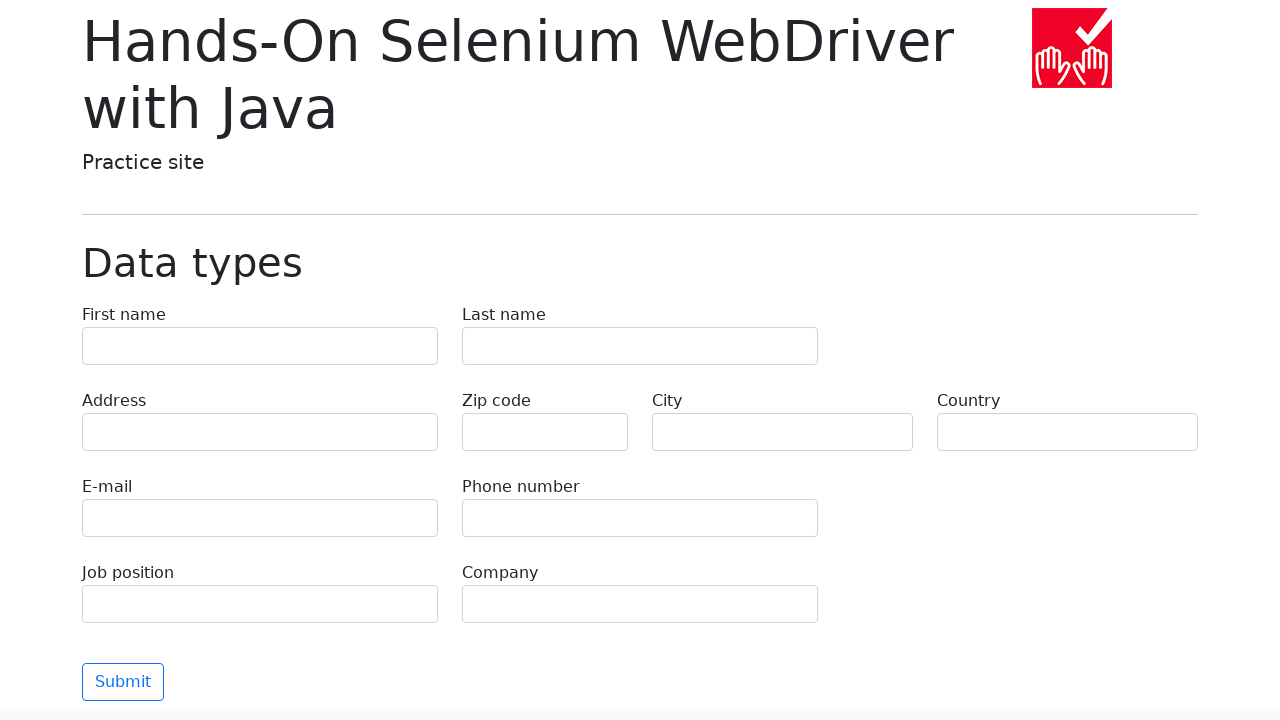

Filled first name field with 'Иван' on [name='first-name']
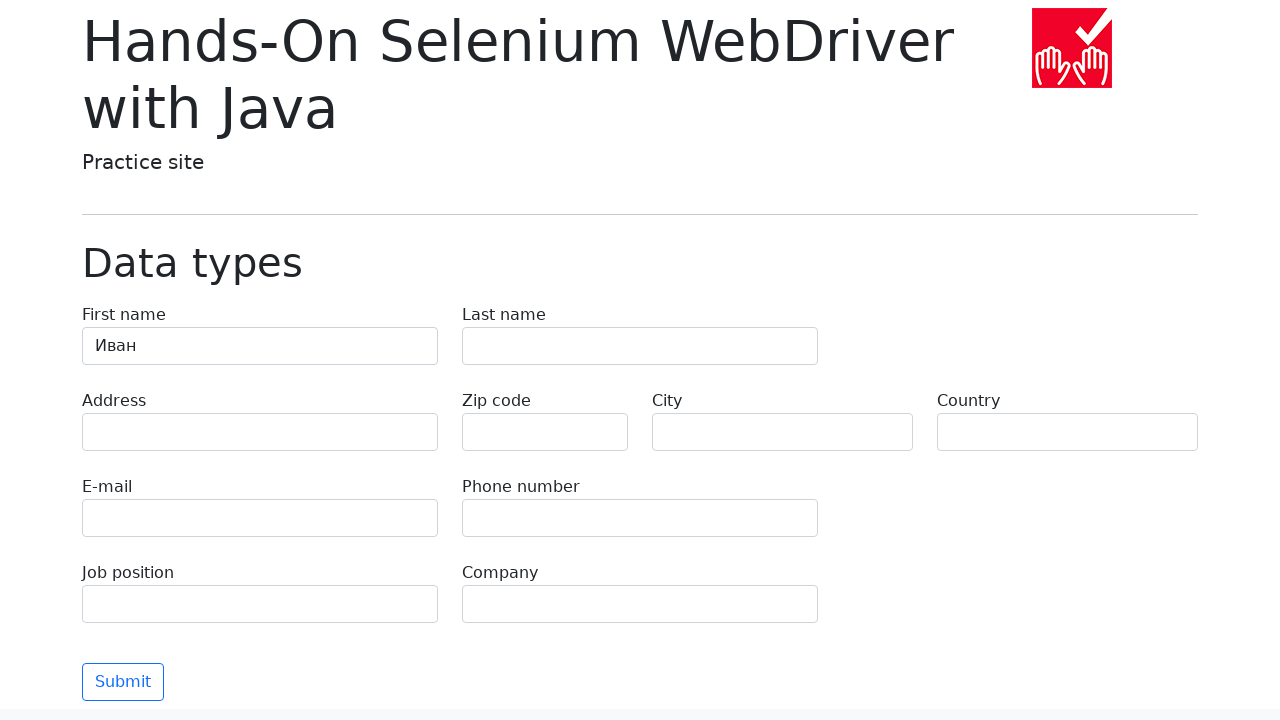

Filled last name field with 'Петров' on [name='last-name']
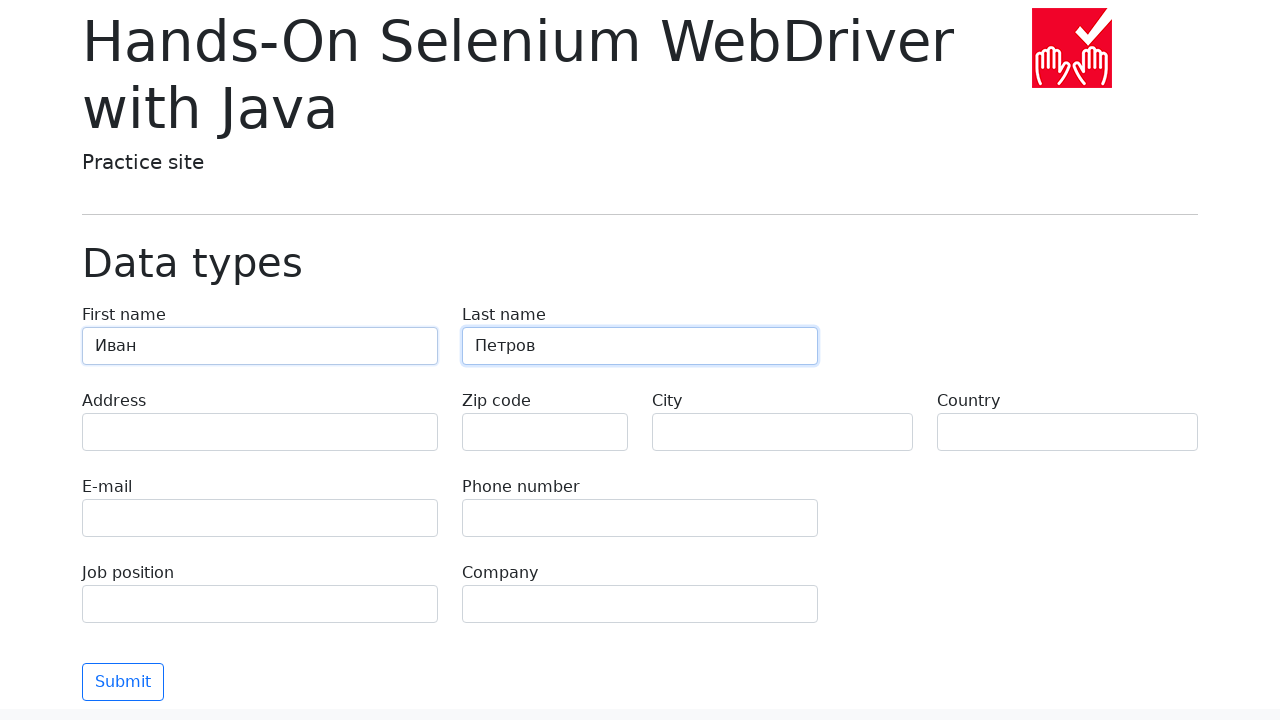

Filled address field with 'Ленина, 55-3' on [name='address']
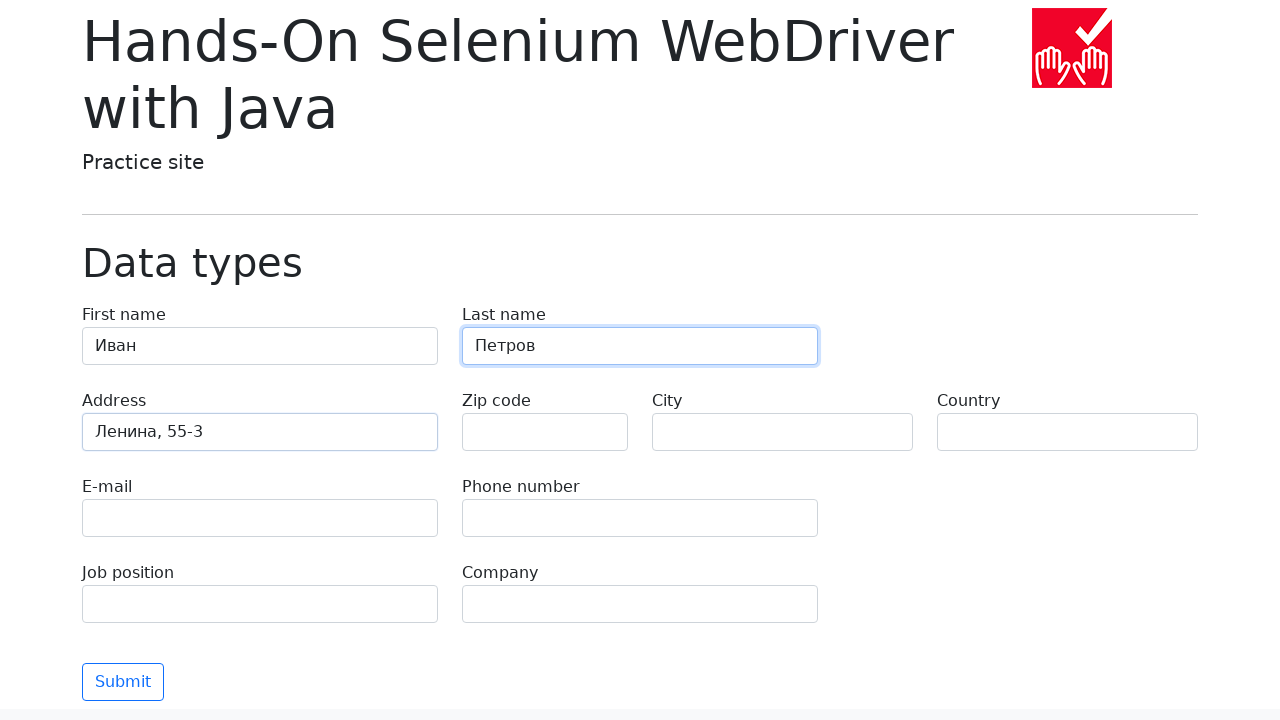

Filled city field with 'Москва' on [name='city']
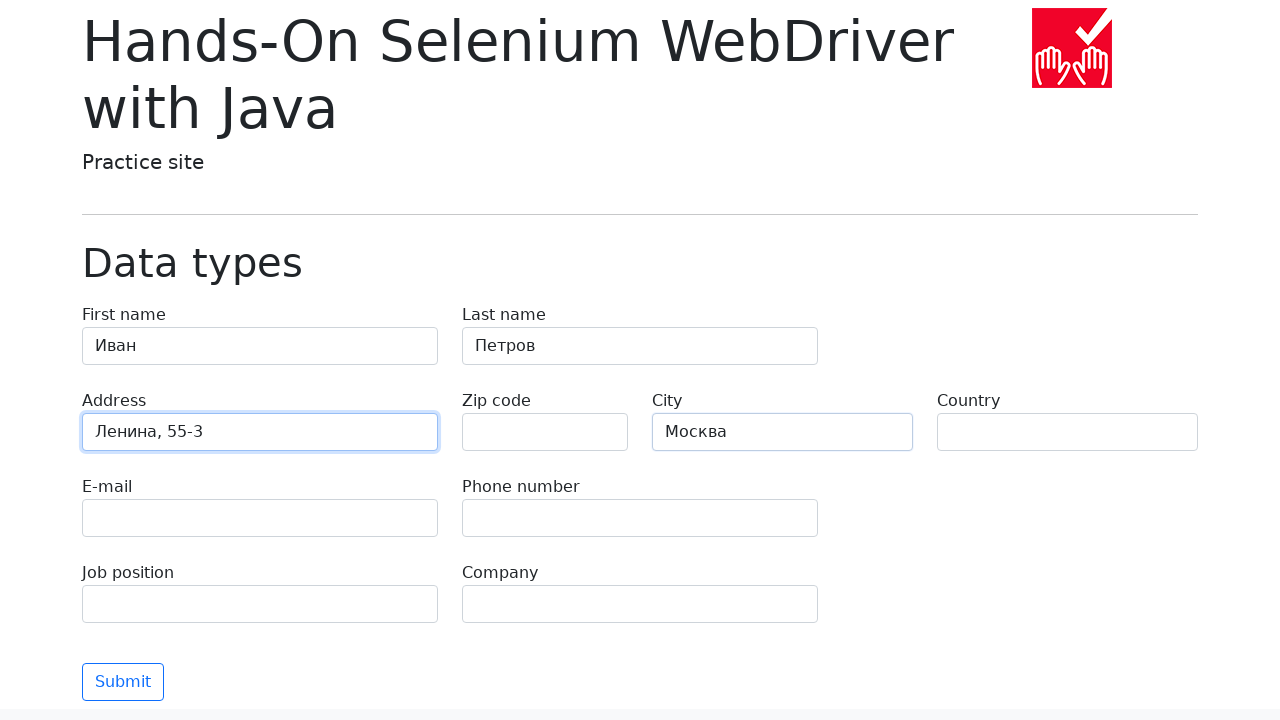

Filled country field with 'Россия' on [name='country']
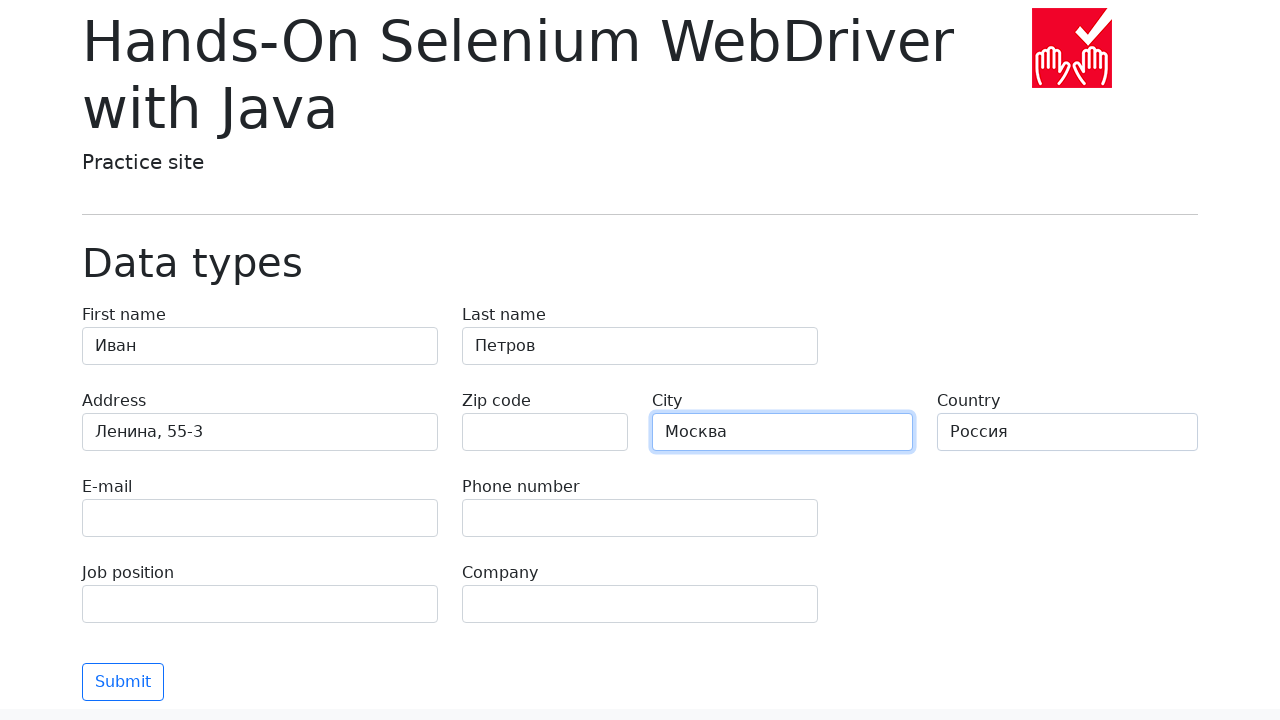

Filled email field with '1234@g-mail.com' on [name='e-mail']
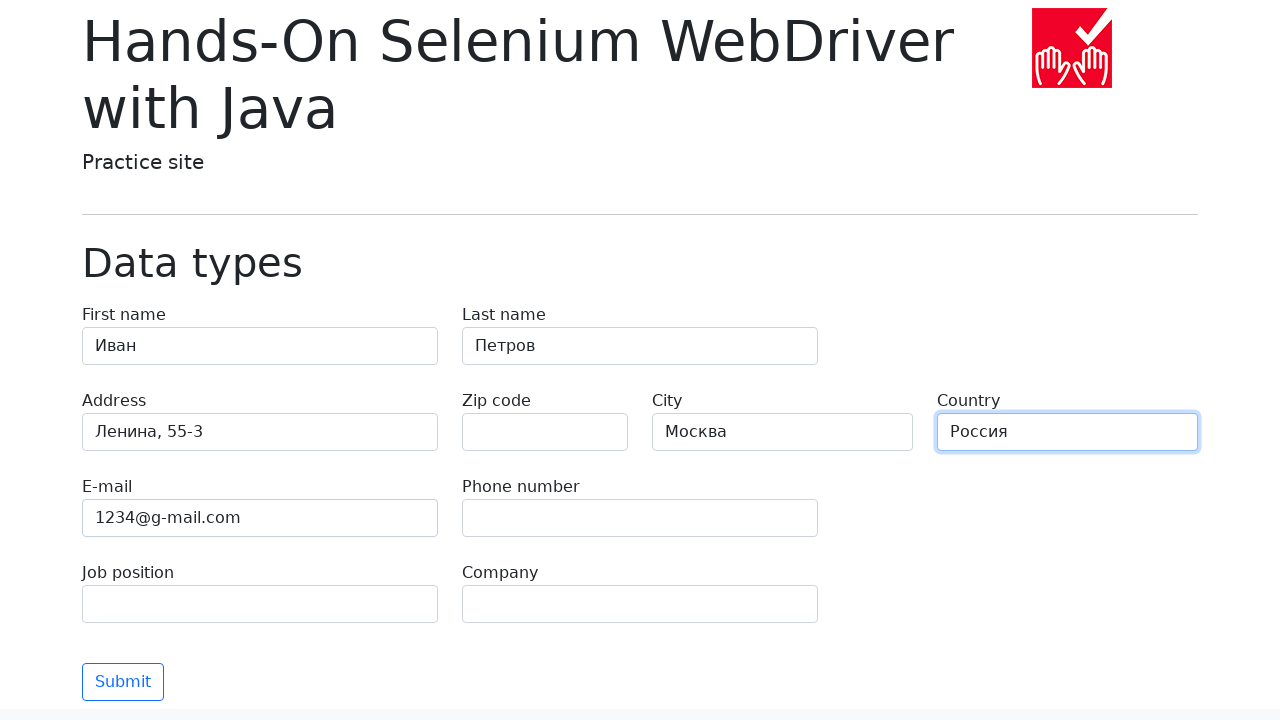

Filled phone field with '89996665544' on [name='phone']
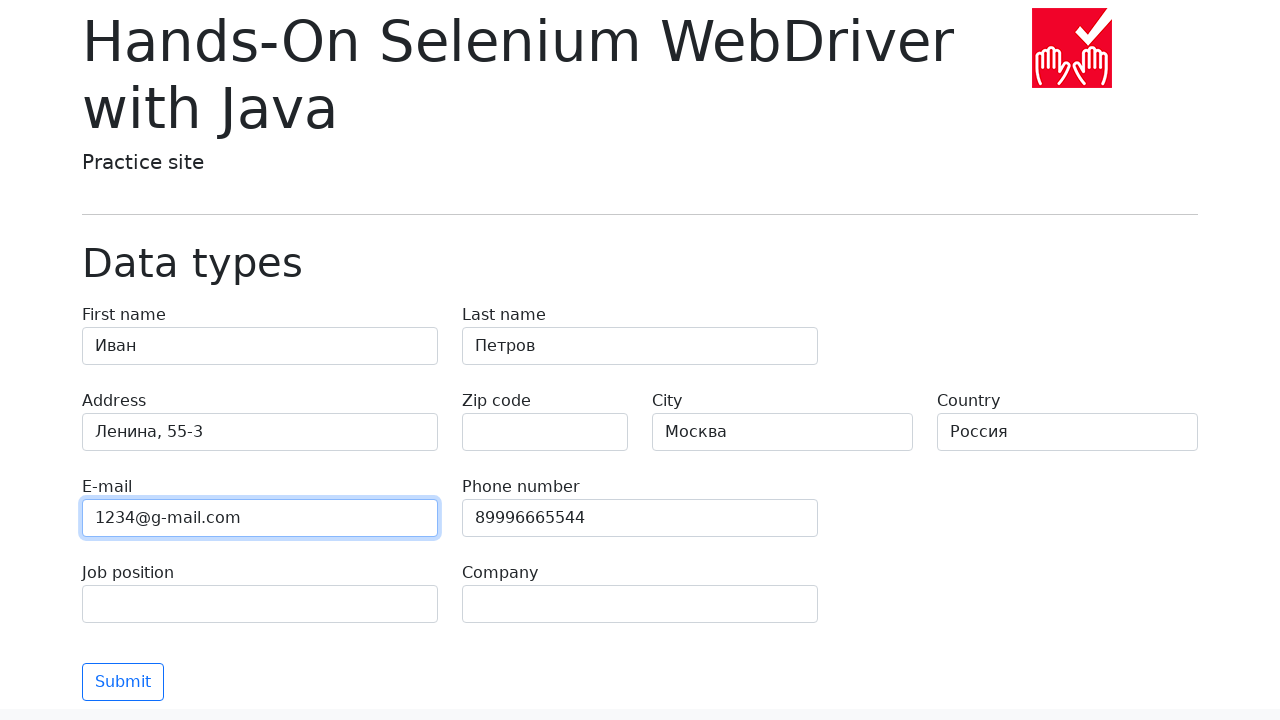

Filled job position field with 'QA' on [name='job-position']
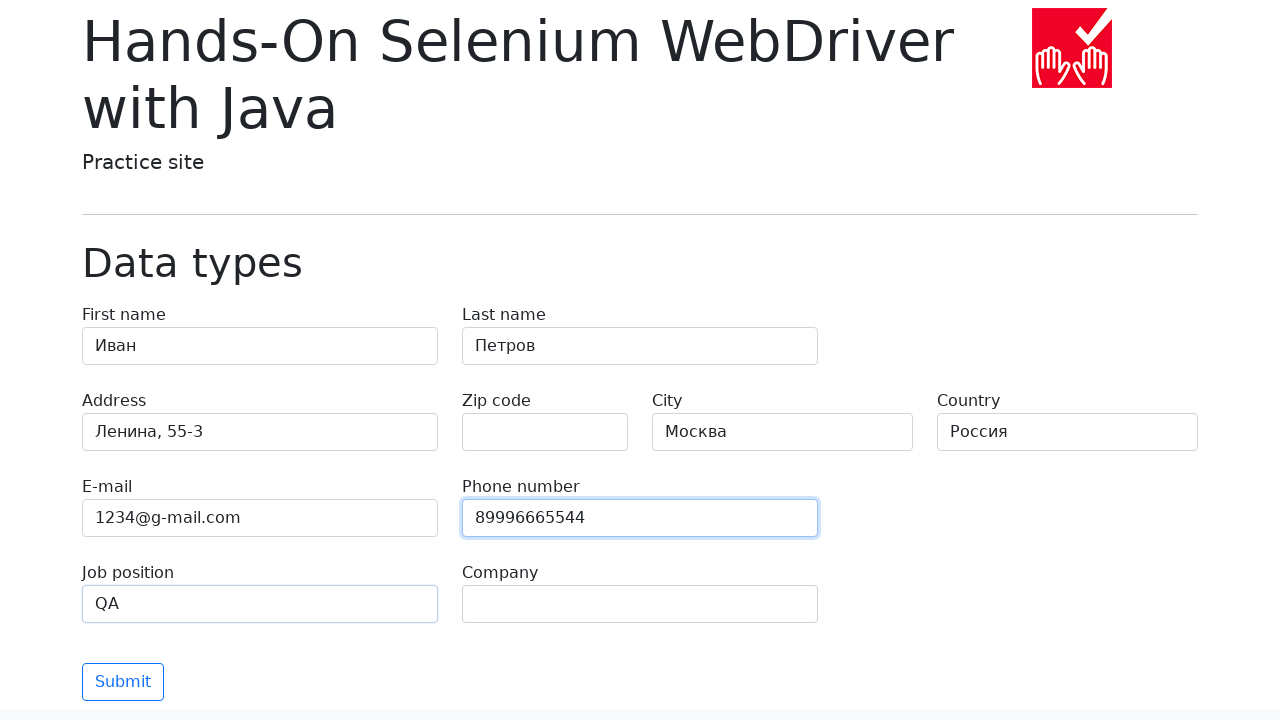

Filled company field with 'SkyPro' on [name='company']
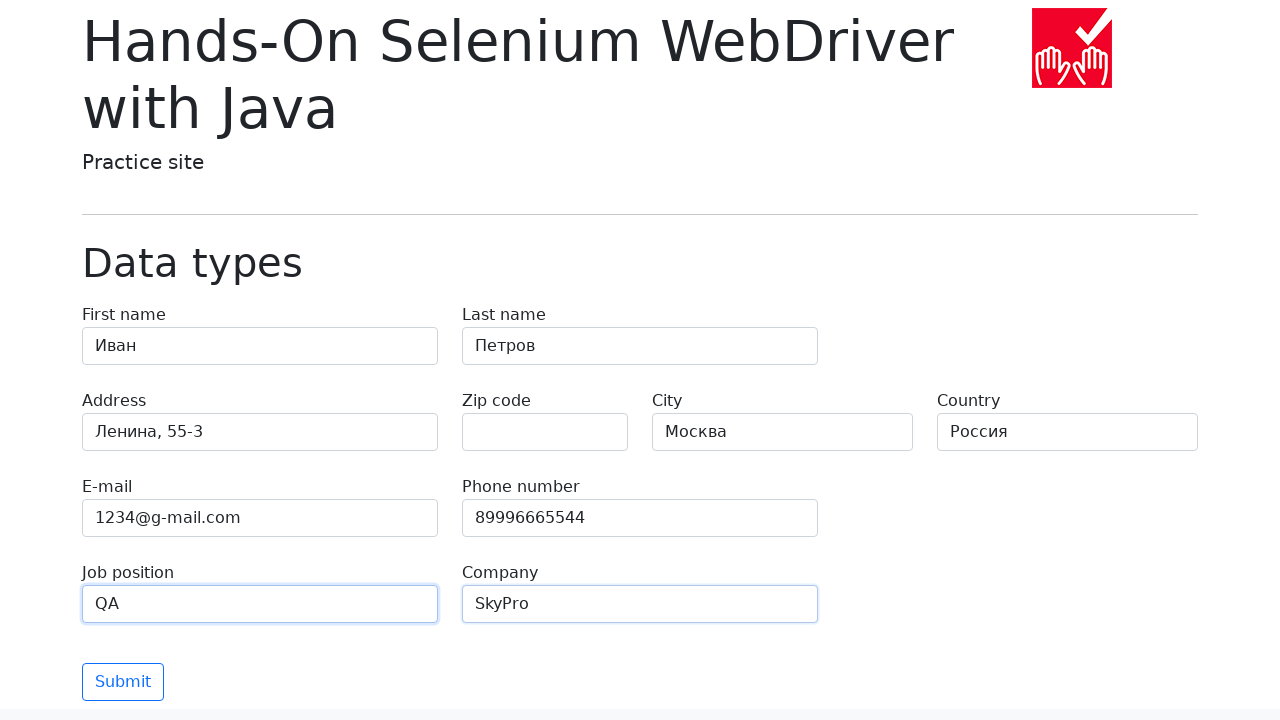

Clicked submit button to submit the form at (123, 682) on button.btn
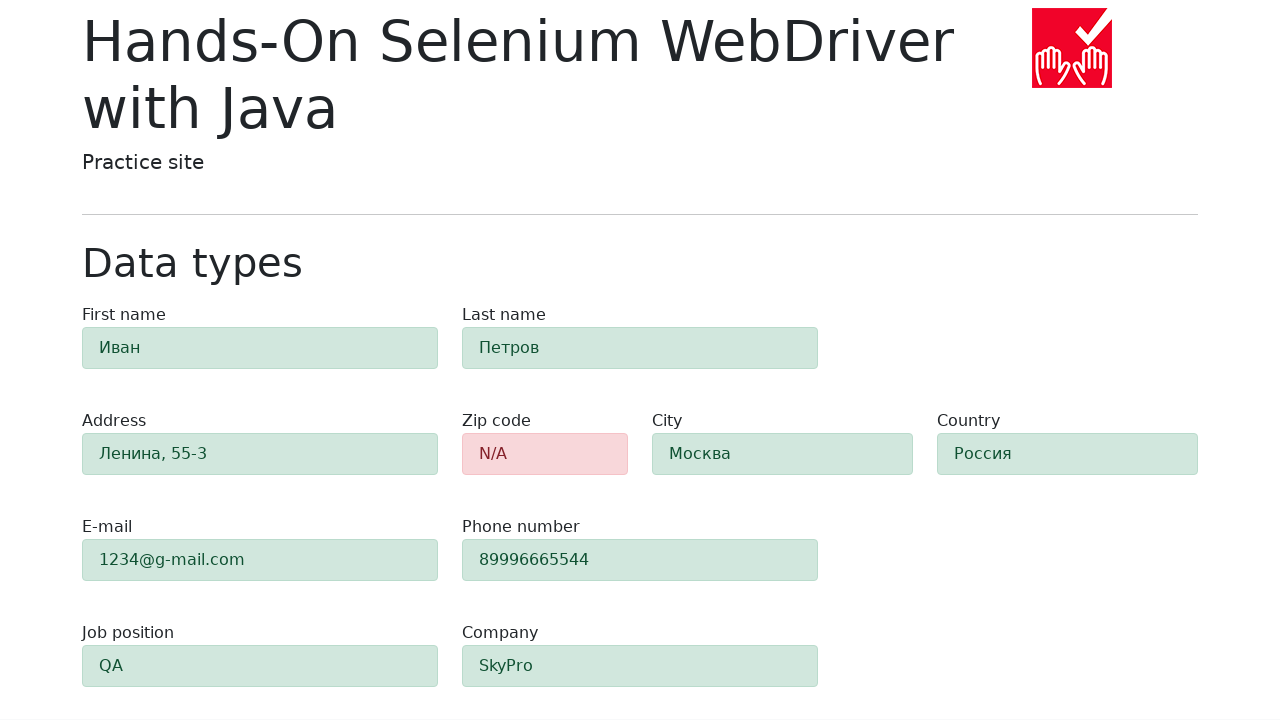

Waited for first name result field to be visible
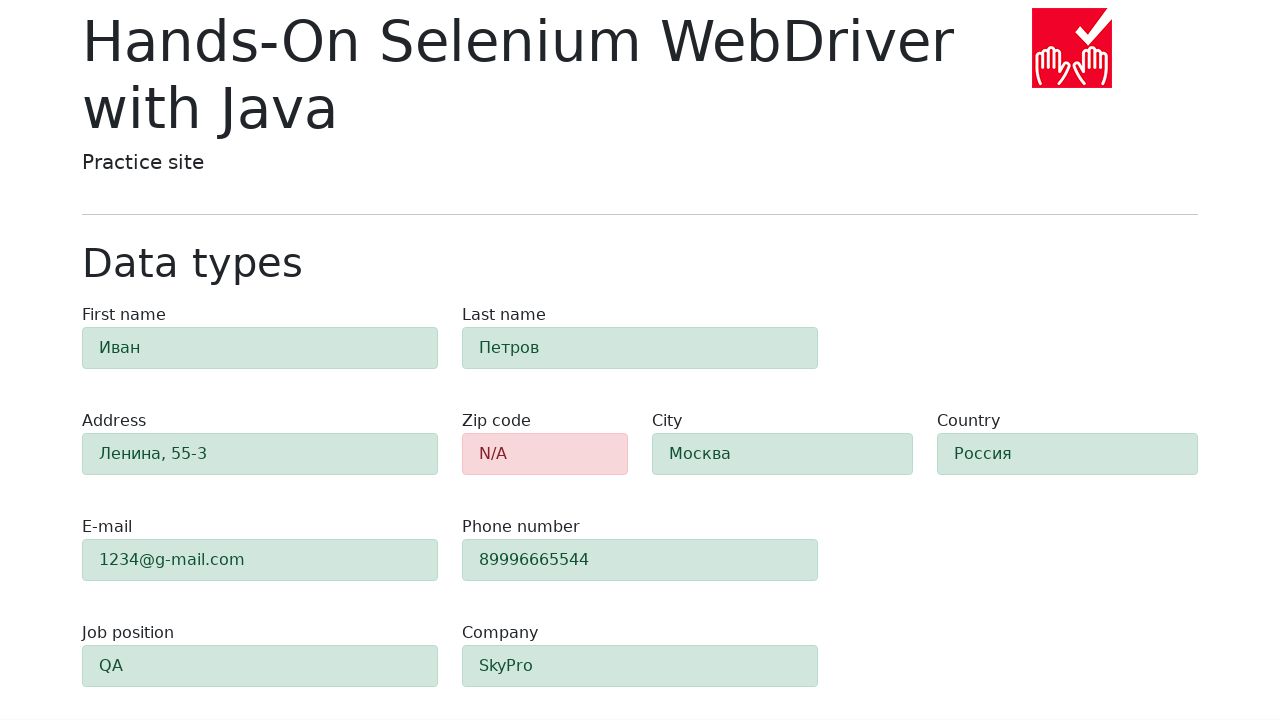

Waited for zip code result field to be visible
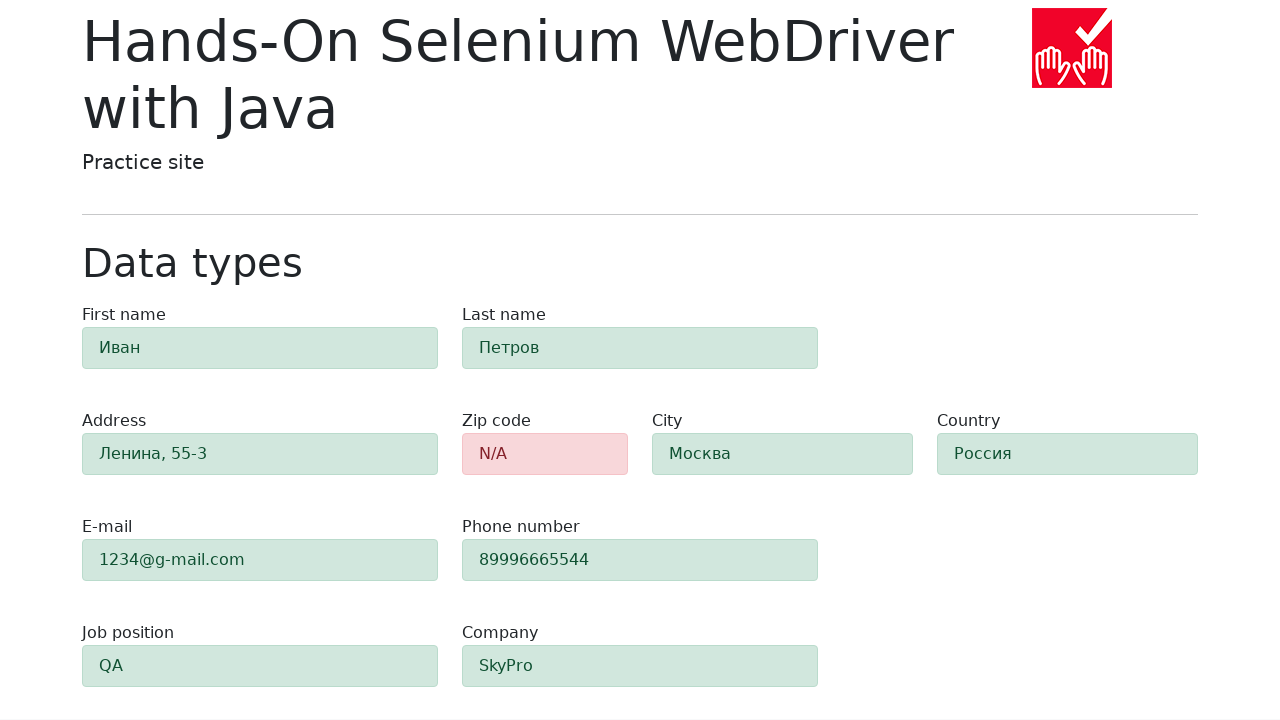

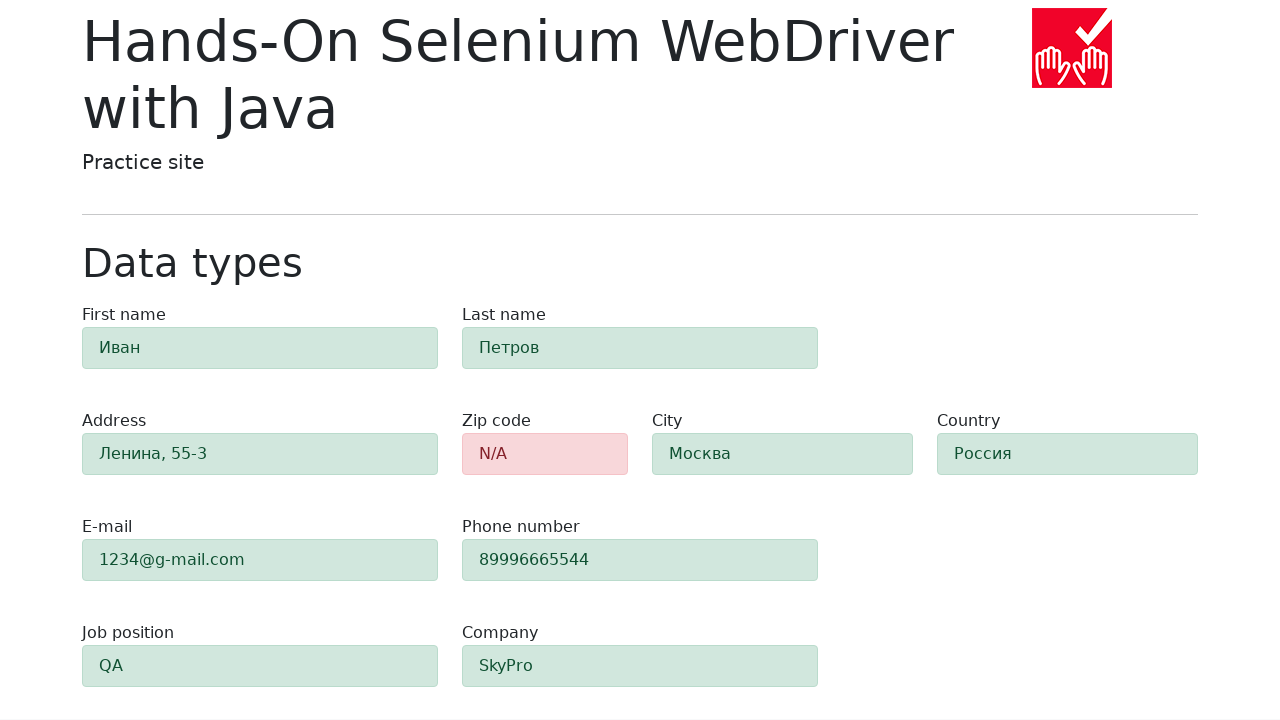